Tests prompt alert handling by clicking a button that triggers a prompt dialog and dismissing it

Starting URL: https://www.hyrtutorials.com/p/alertsdemo.html

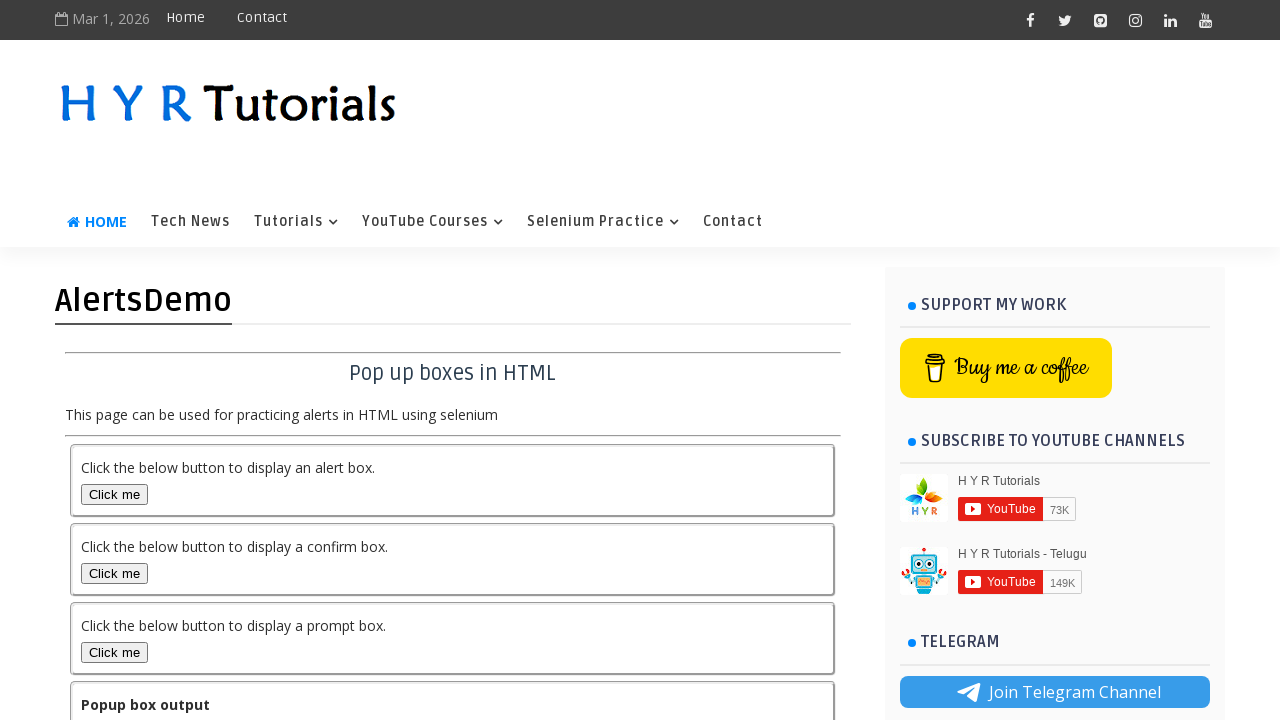

Set up dialog handler to dismiss prompts
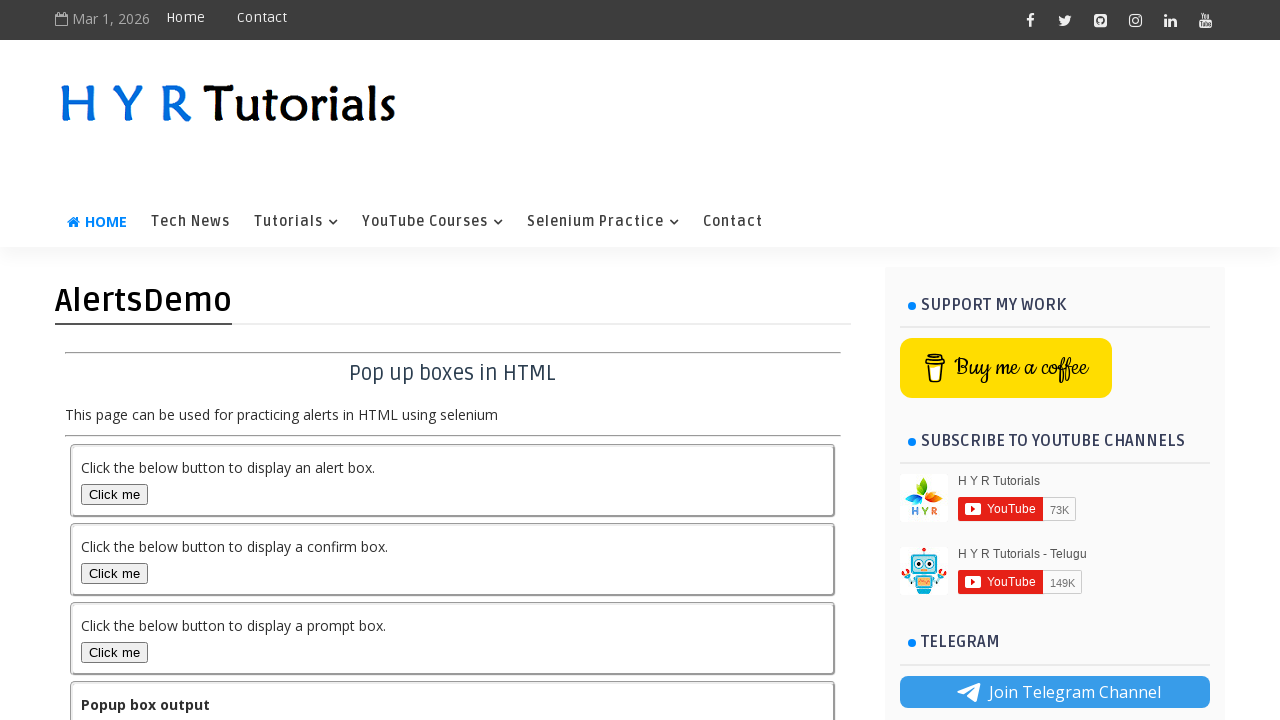

Clicked prompt alert button at (114, 652) on button#promptBox
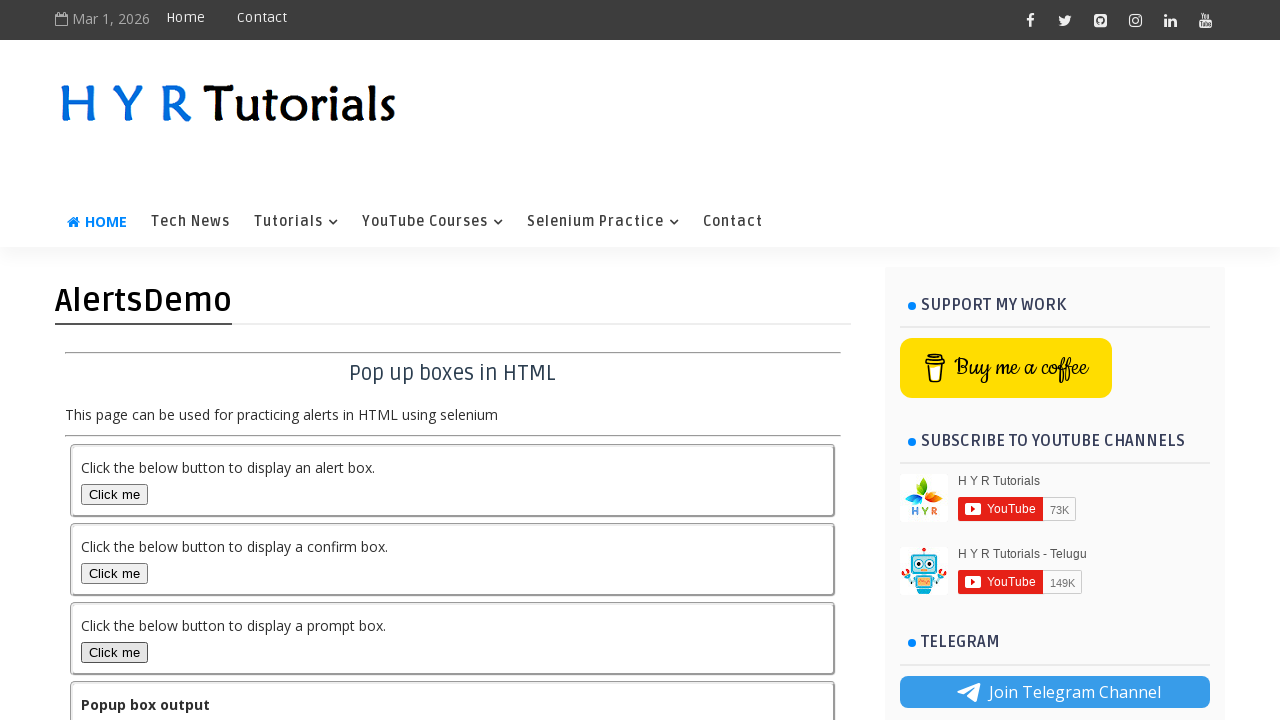

Waited for prompt dialog to be processed and dismissed
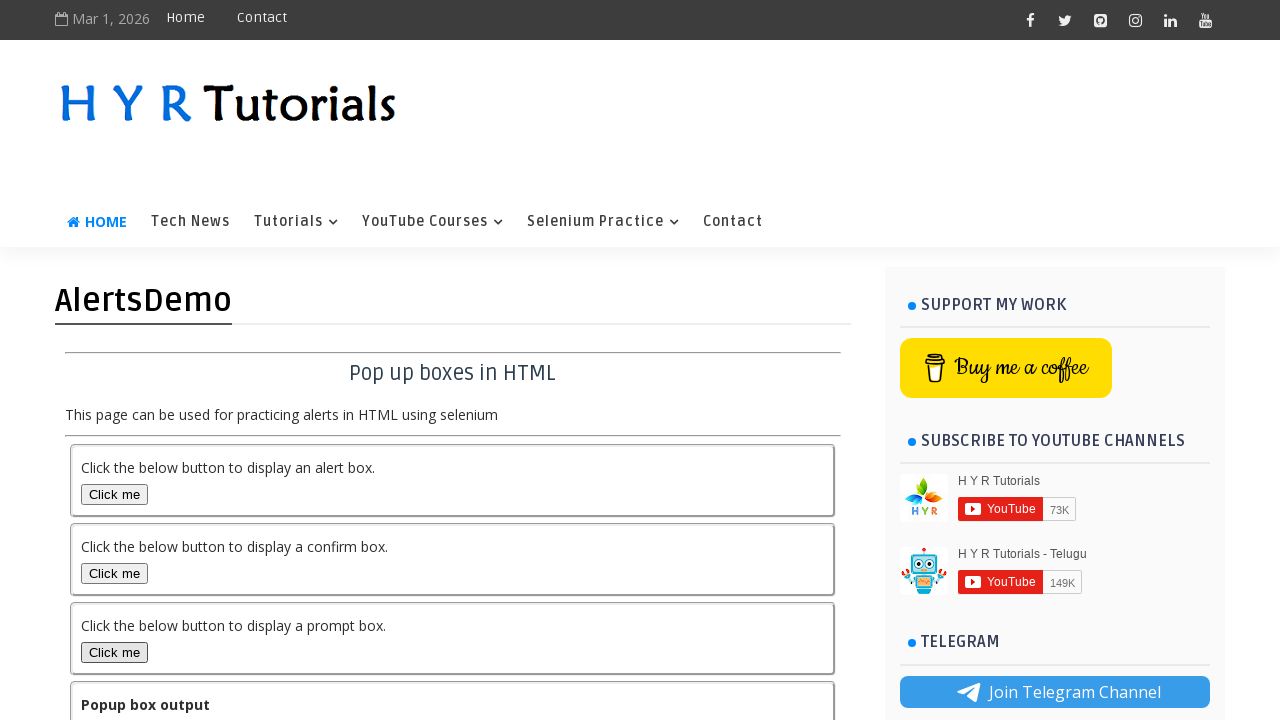

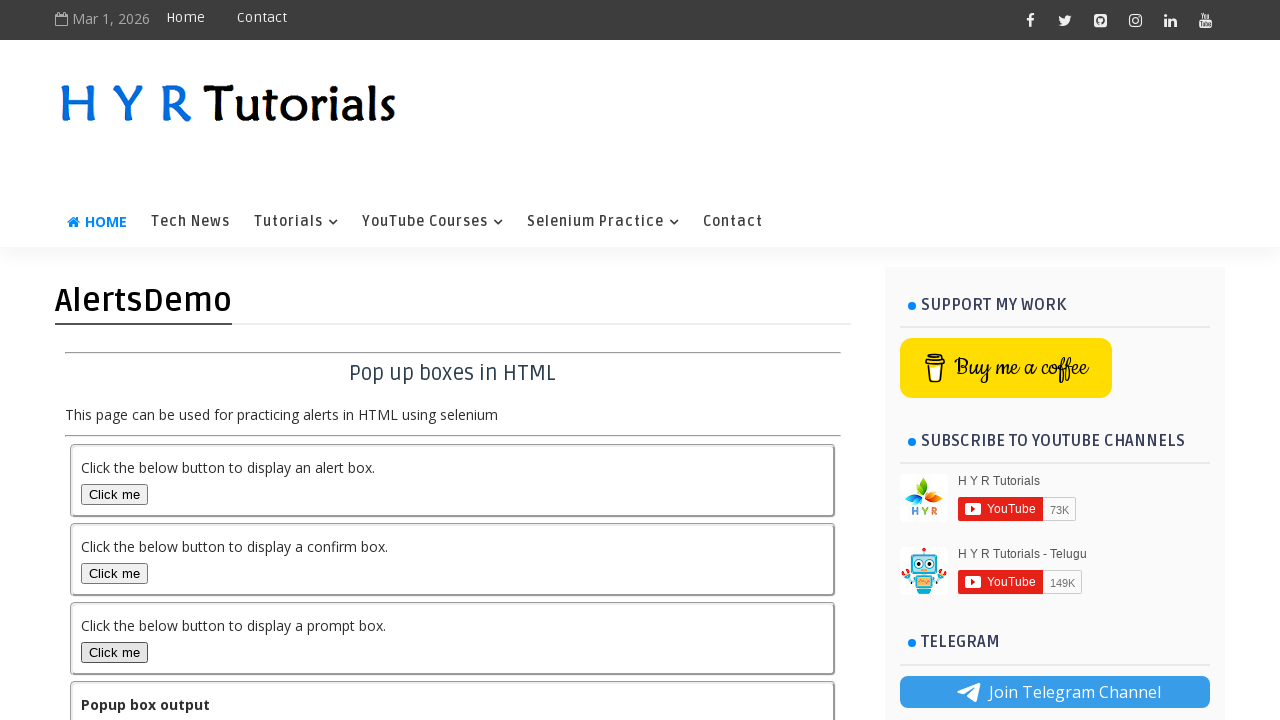